Tests adding specific products (Brocolli, Cucumber, Beetroot) to cart on a vegetable shopping practice website by iterating through product list and clicking add buttons for matching items

Starting URL: https://rahulshettyacademy.com/seleniumPractise/#/

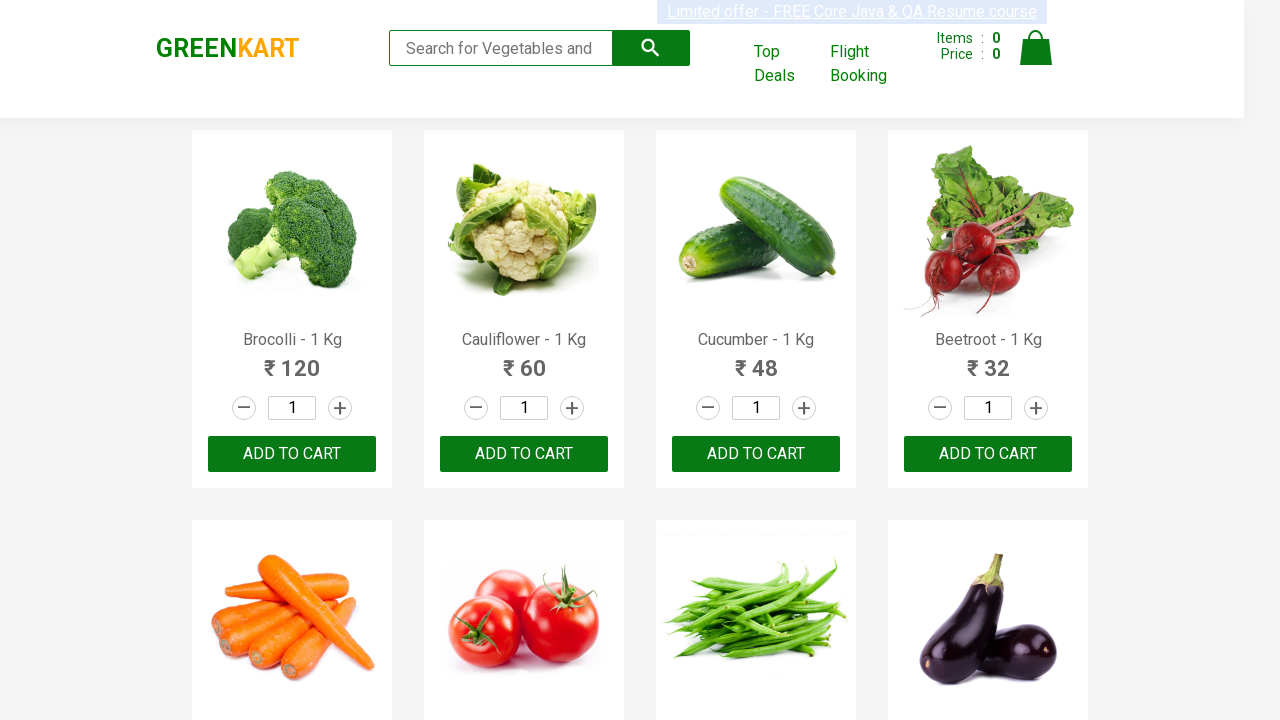

Waited for product list to load
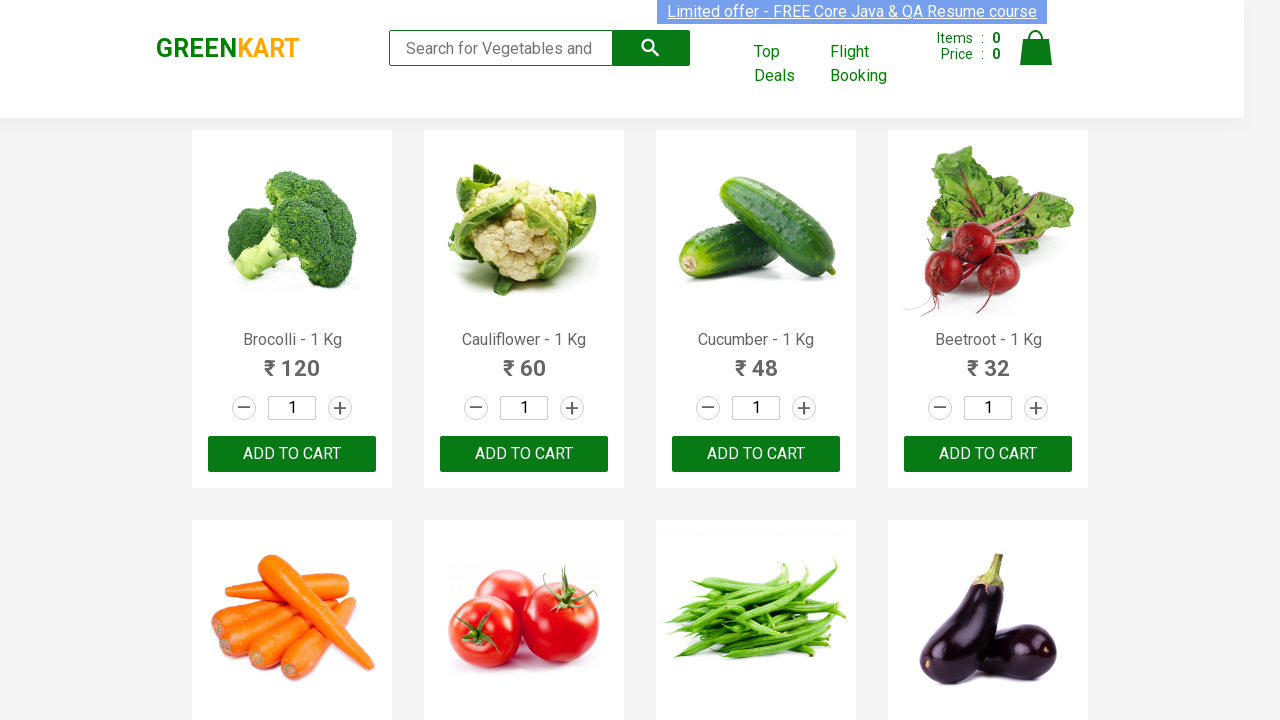

Retrieved all product name elements
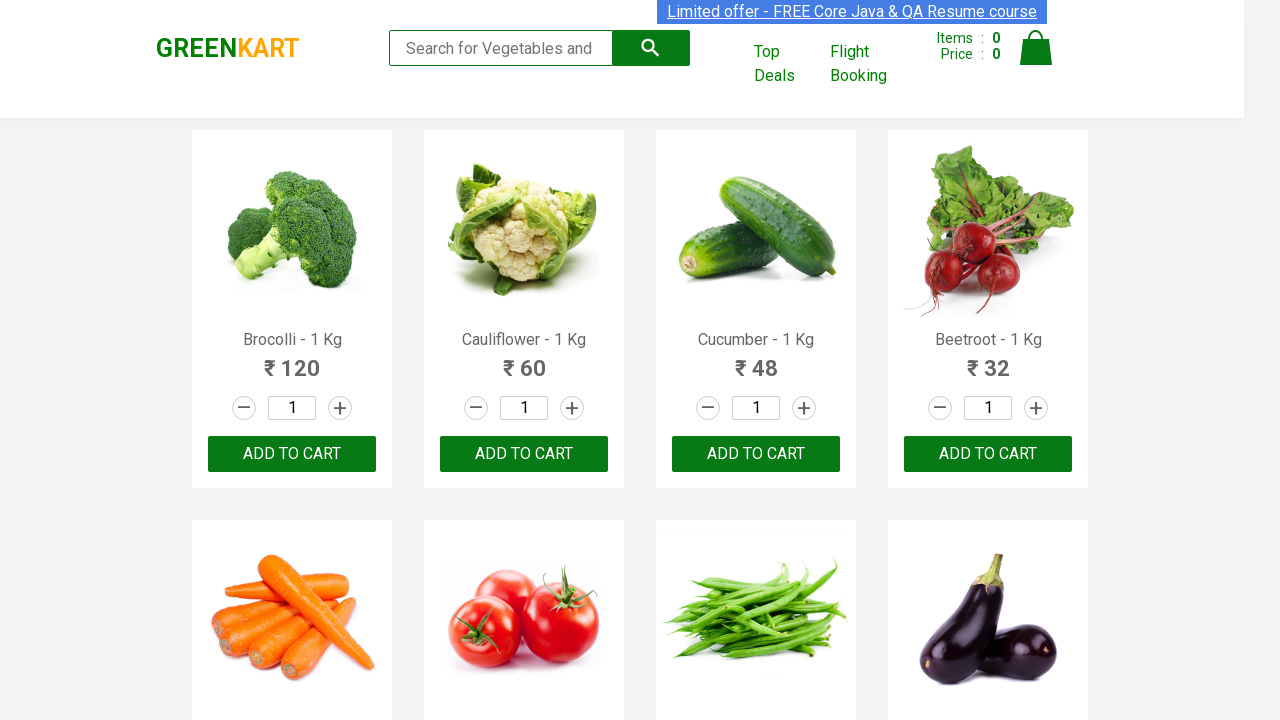

Retrieved all add to cart buttons
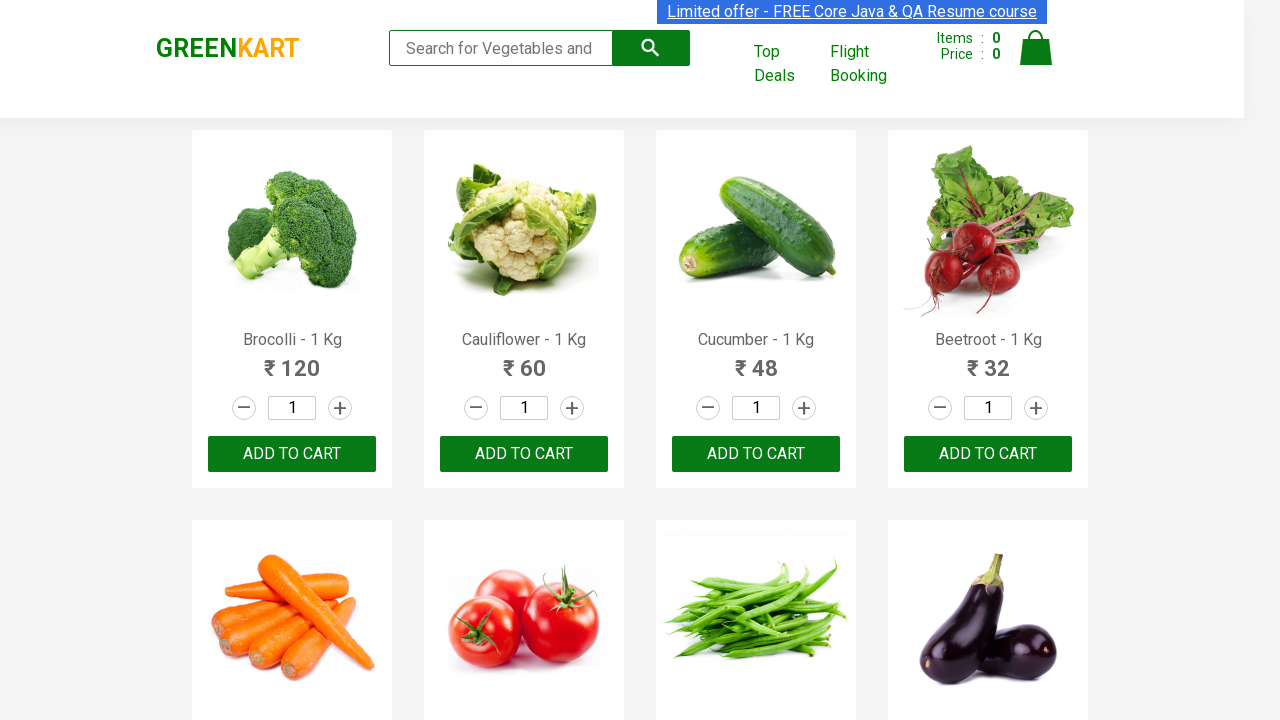

Added Brocolli to cart at (292, 454) on .product-action button >> nth=0
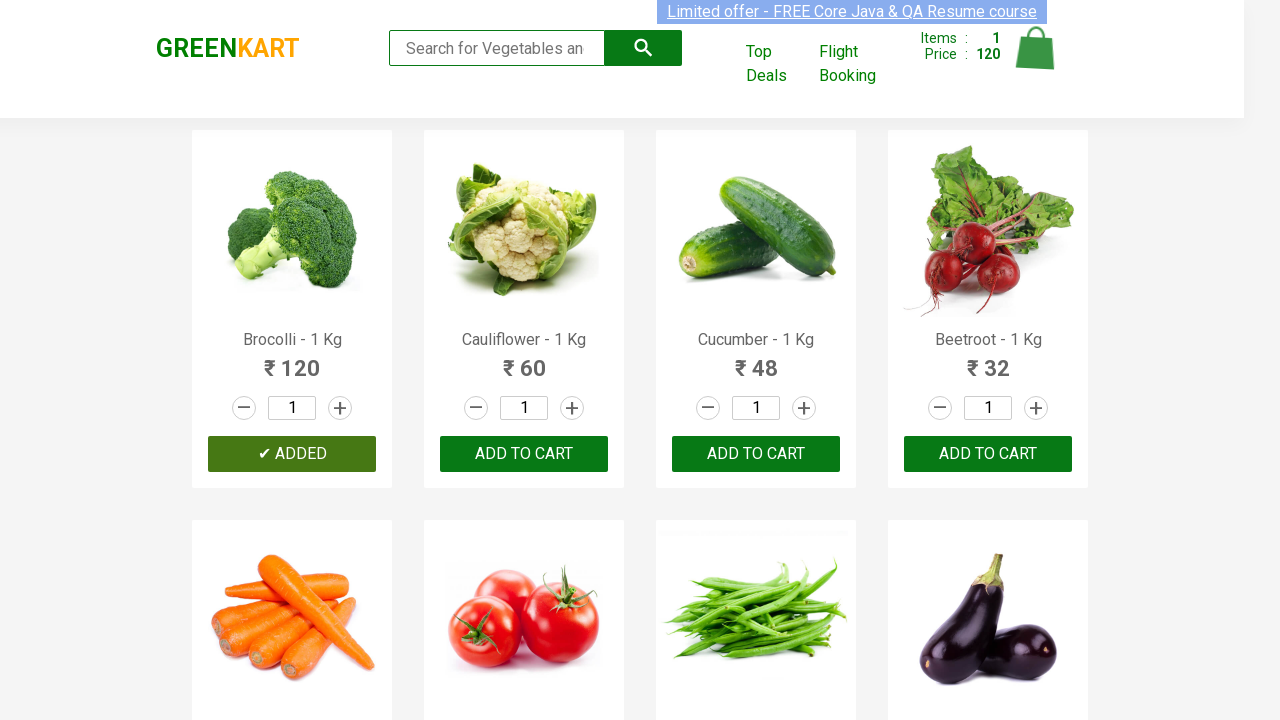

Added Cucumber to cart at (756, 454) on .product-action button >> nth=2
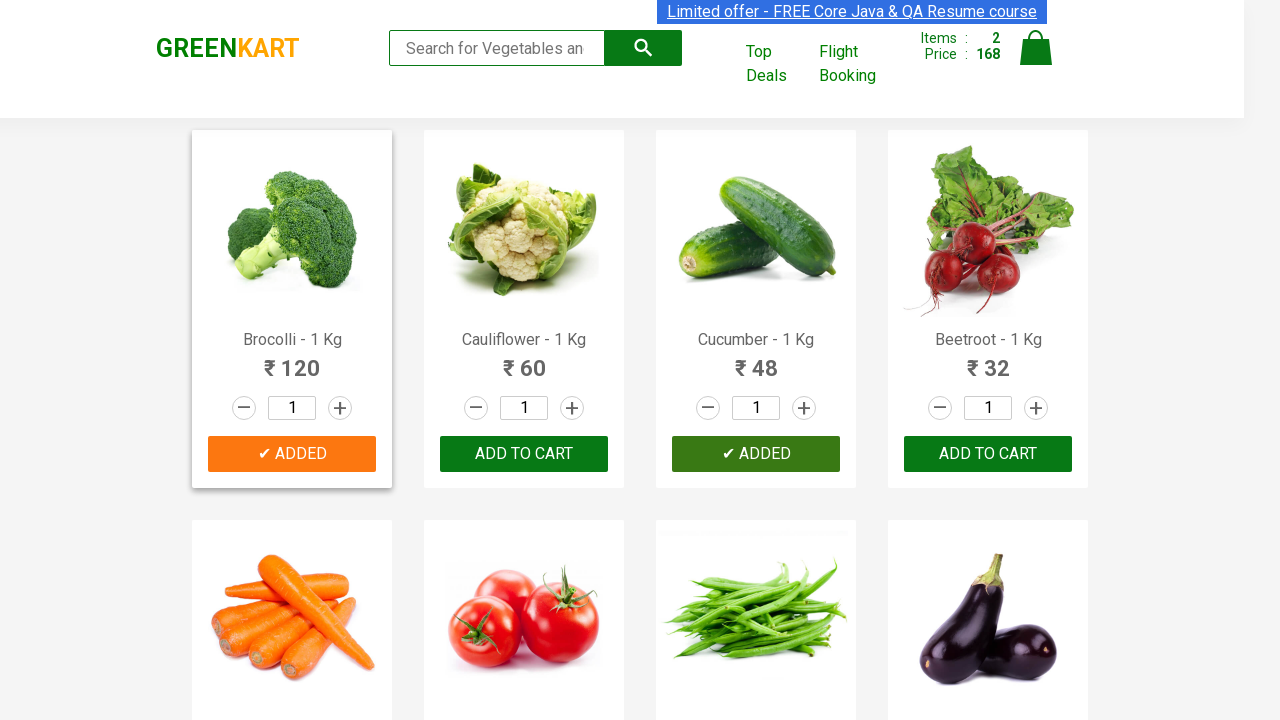

Added Beetroot to cart at (988, 454) on .product-action button >> nth=3
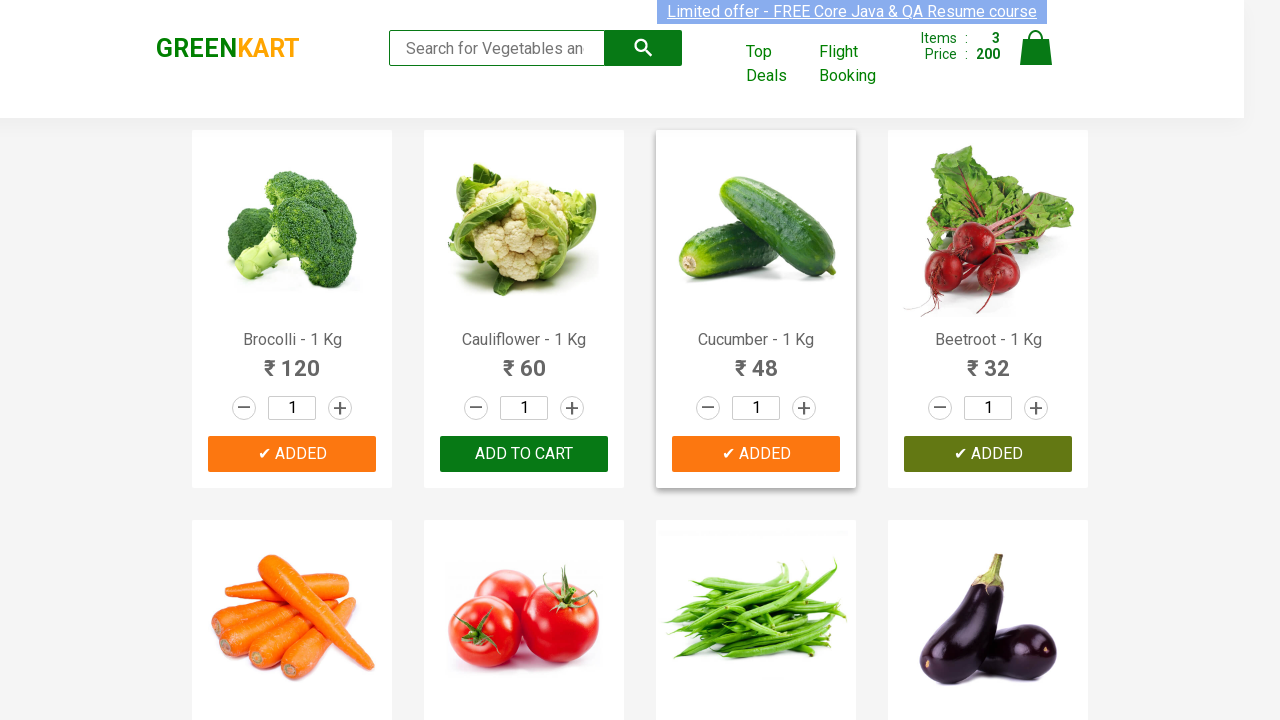

Successfully added all 3 required products to cart
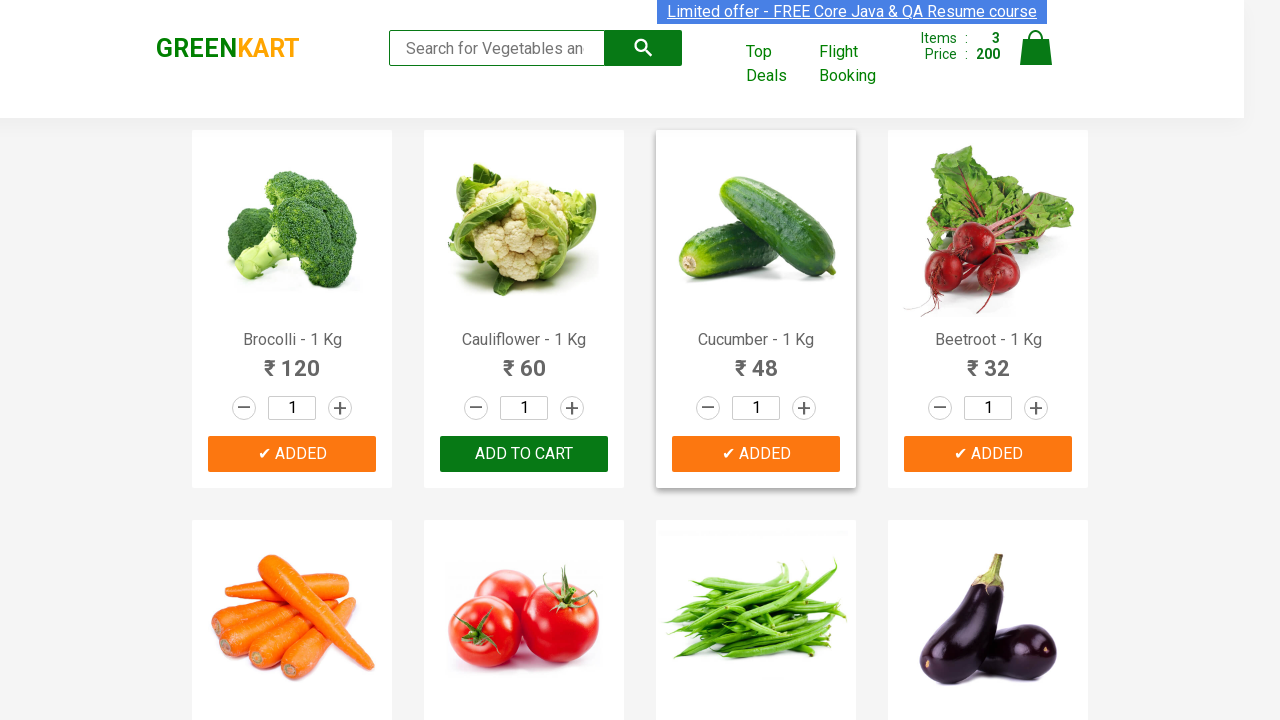

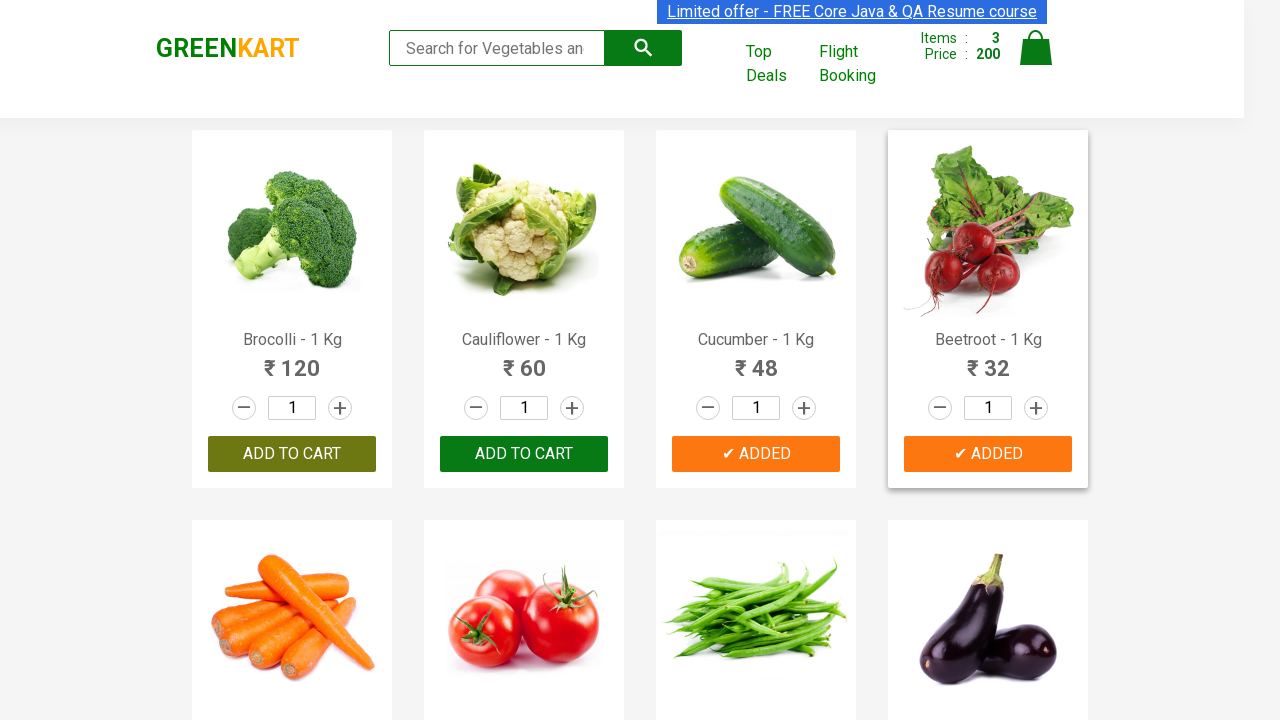